Tests the login page UI elements by verifying logo, heading, and label text are displayed correctly

Starting URL: https://qamoviesapp.ccbp.tech

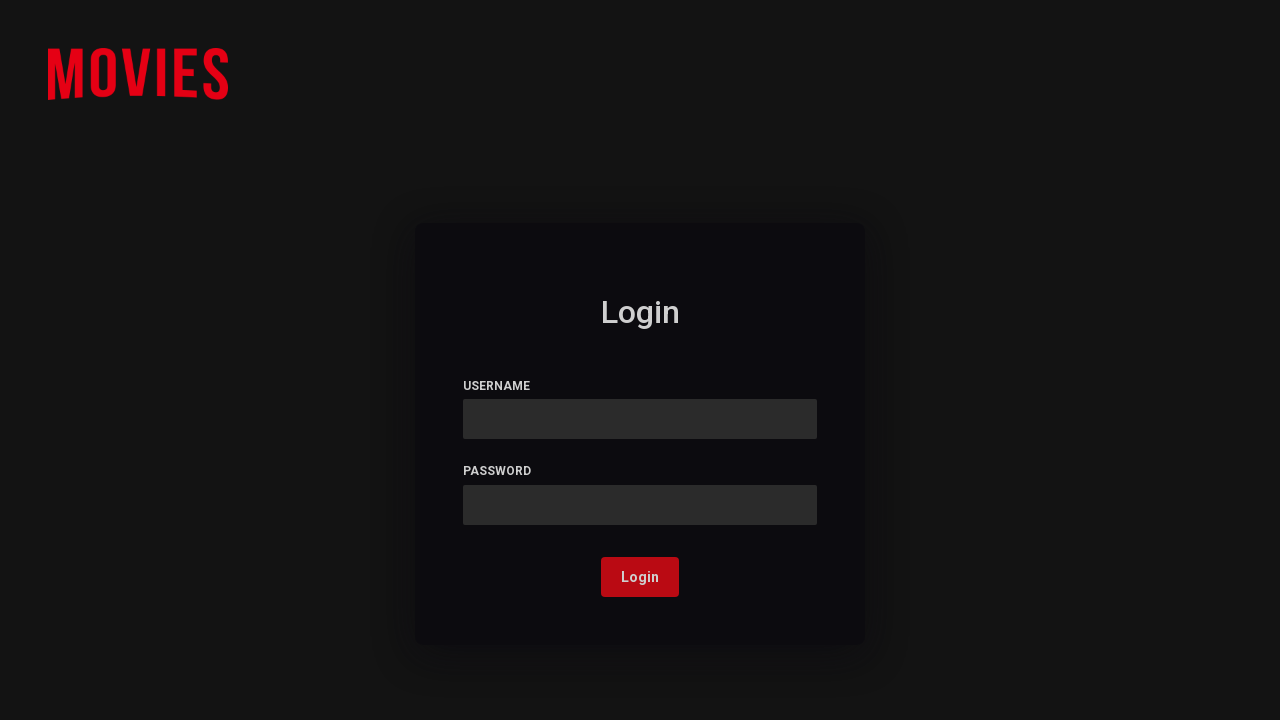

Waited for logo image element to load
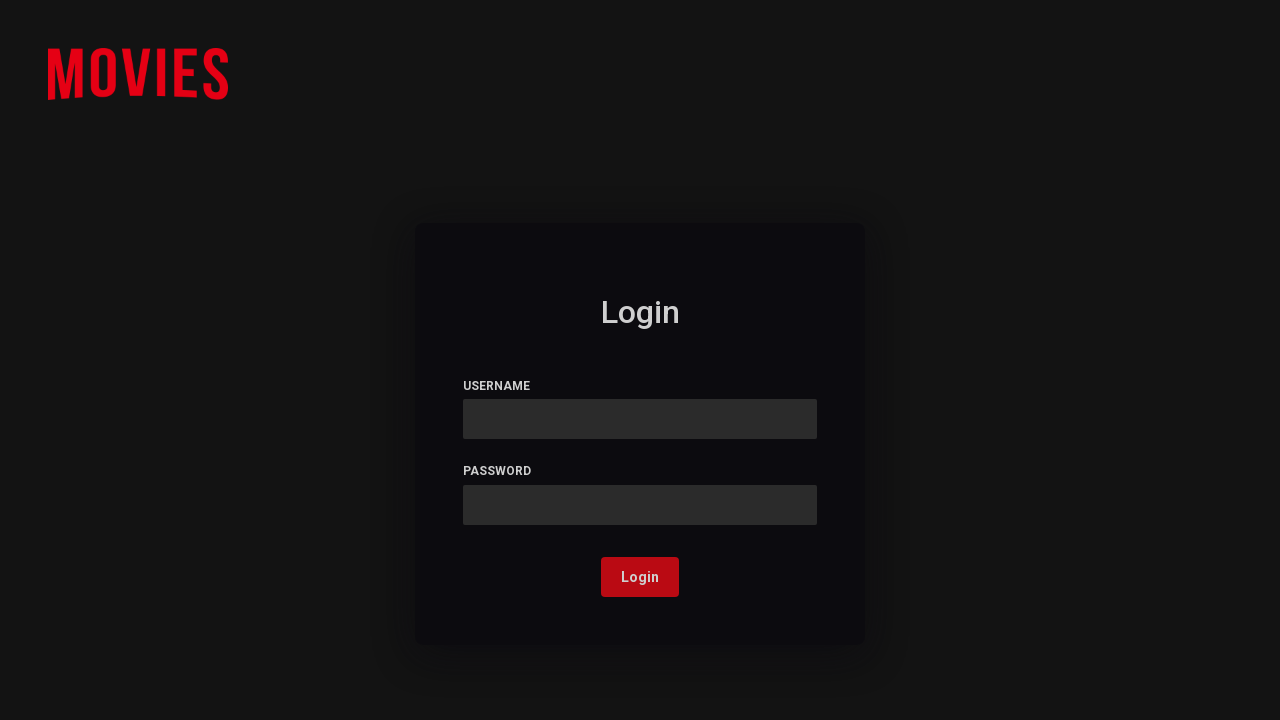

Located heading element
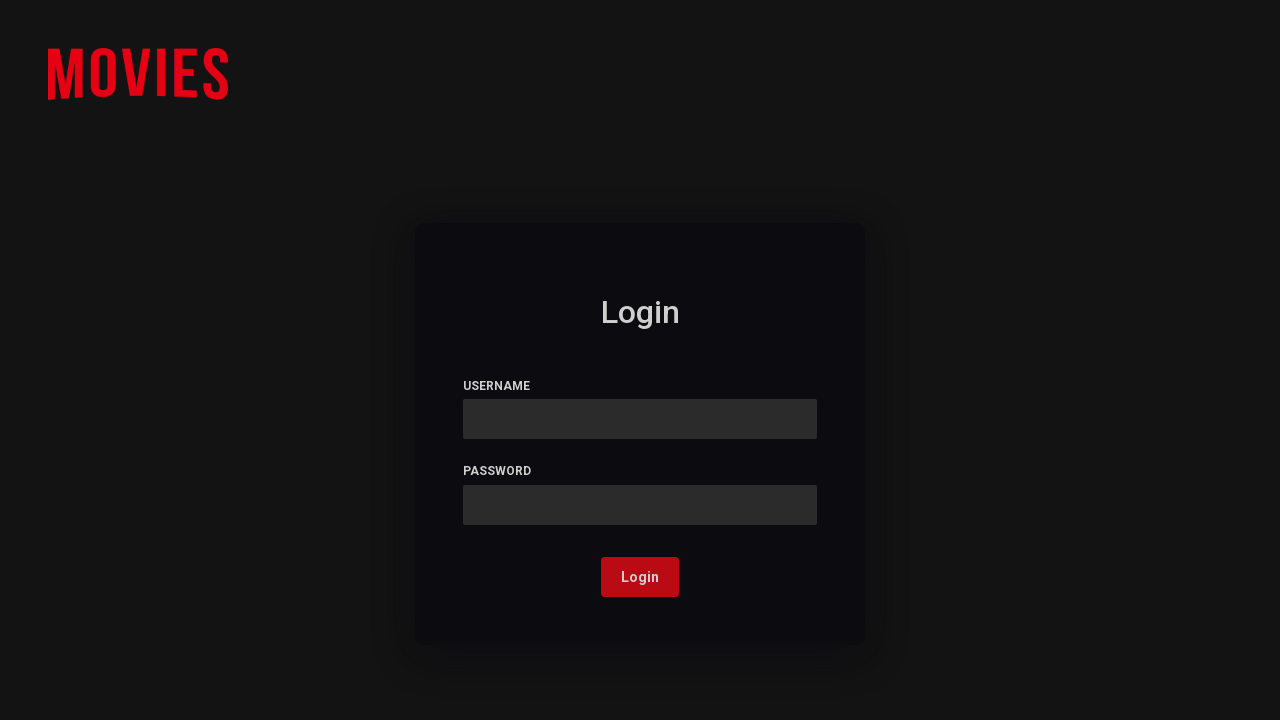

Verified heading text is 'Login'
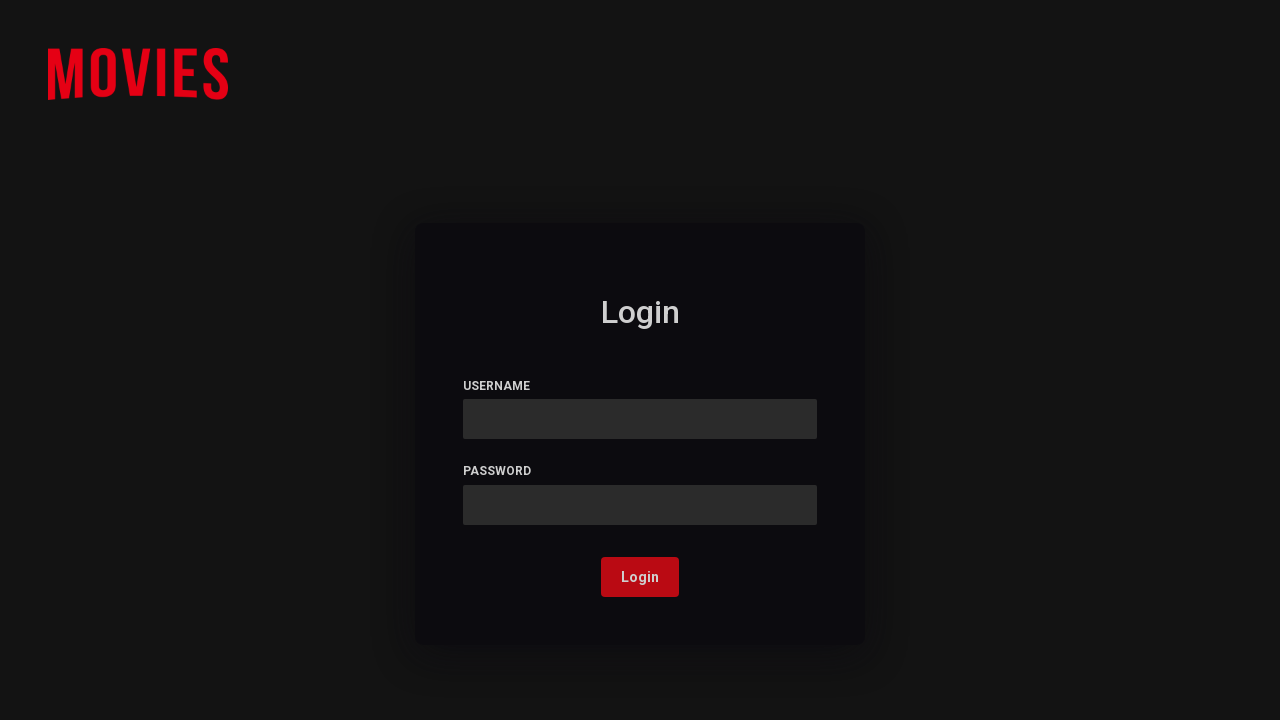

Located USERNAME label element
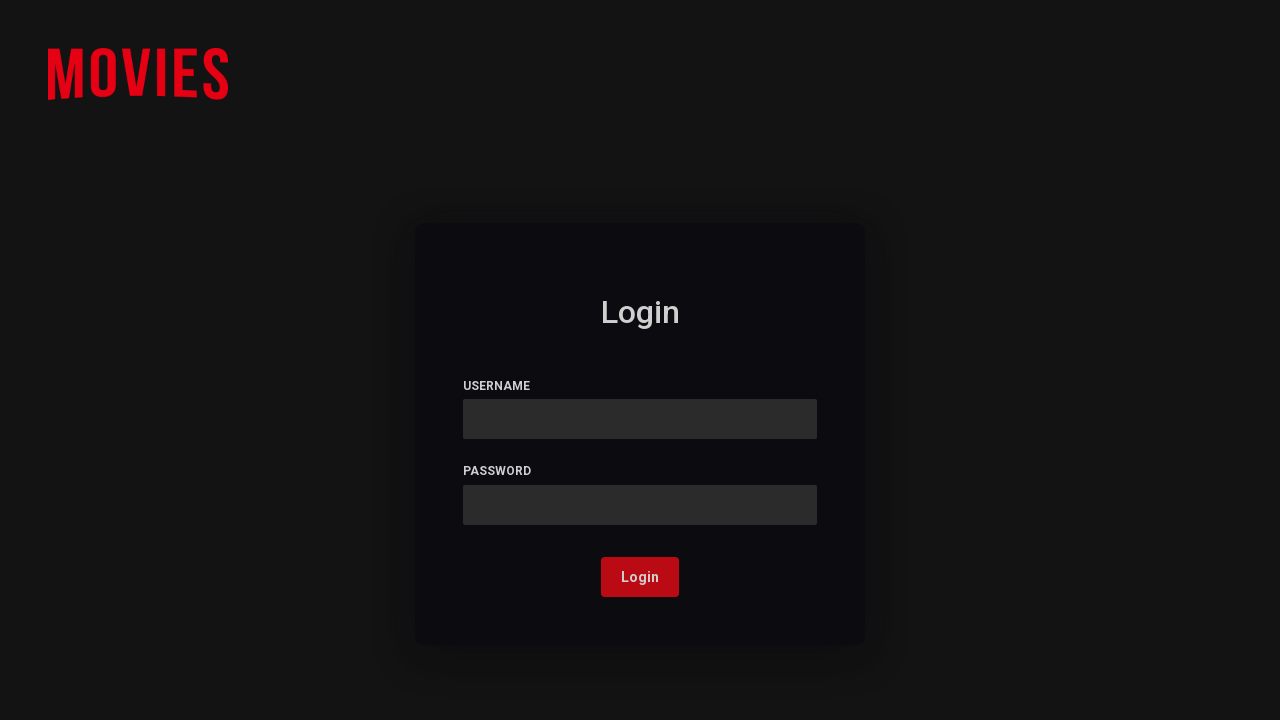

Verified USERNAME label is visible
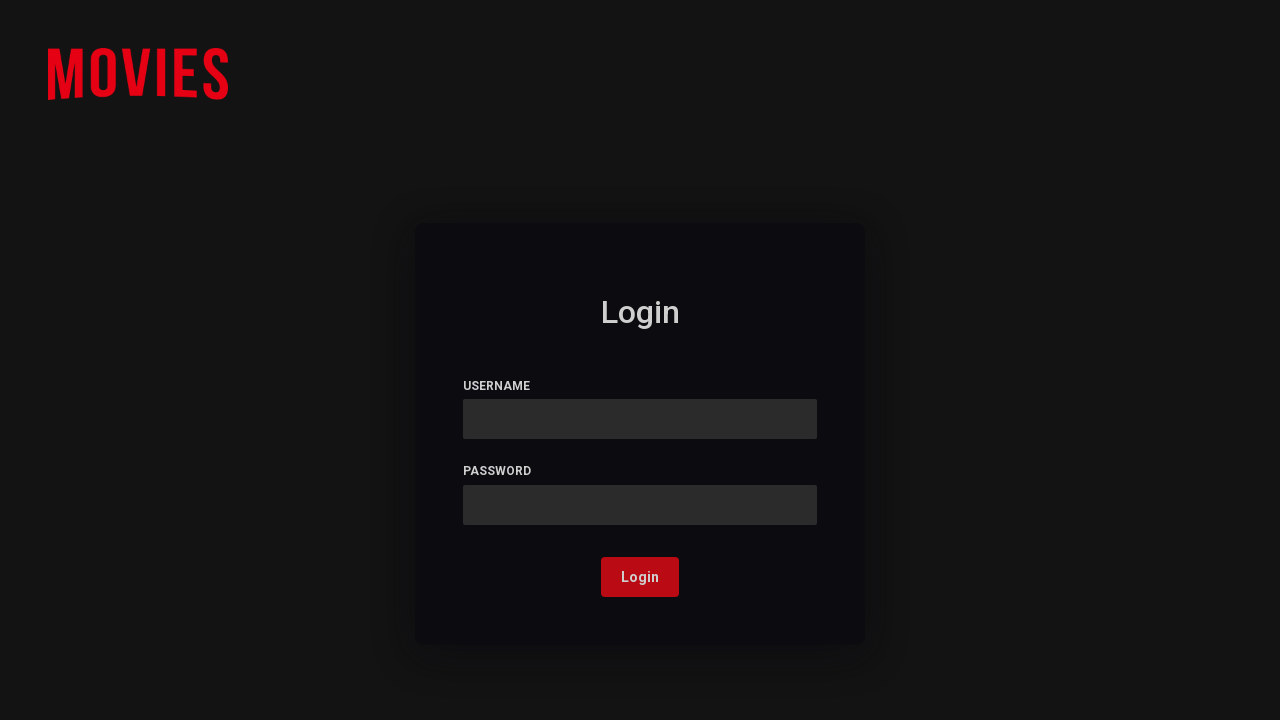

Located PASSWORD label element
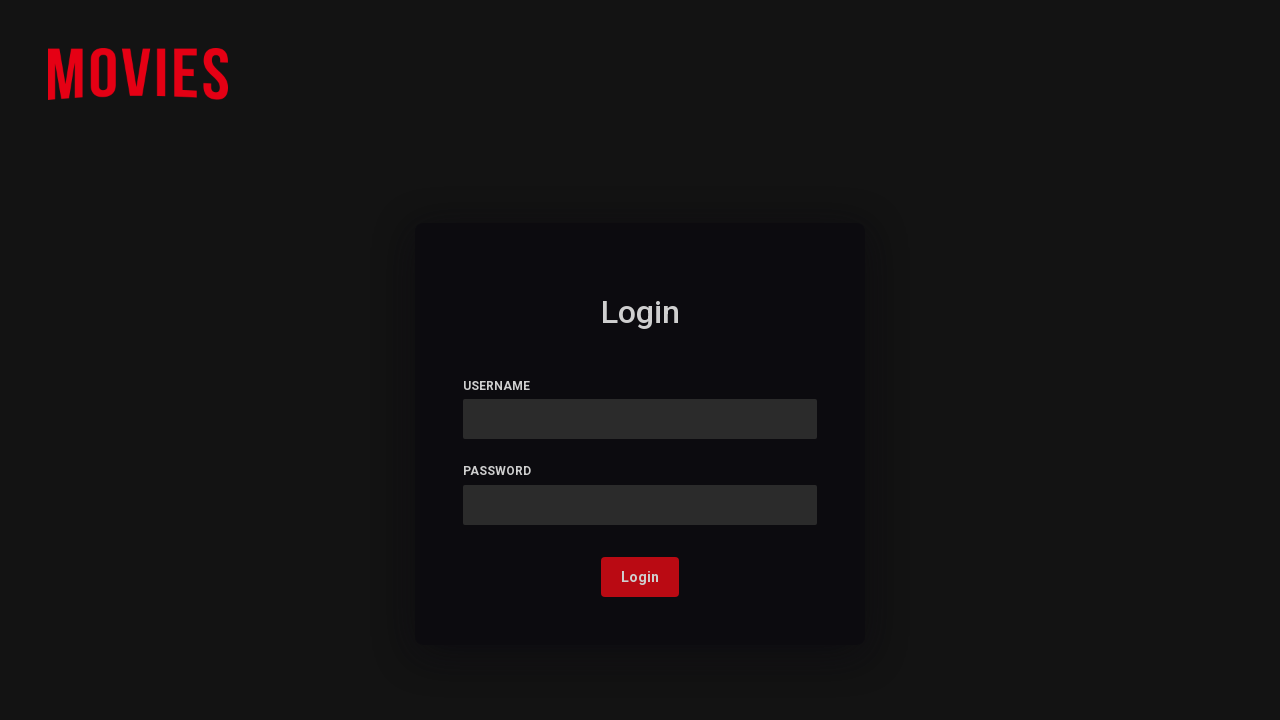

Verified PASSWORD label is visible
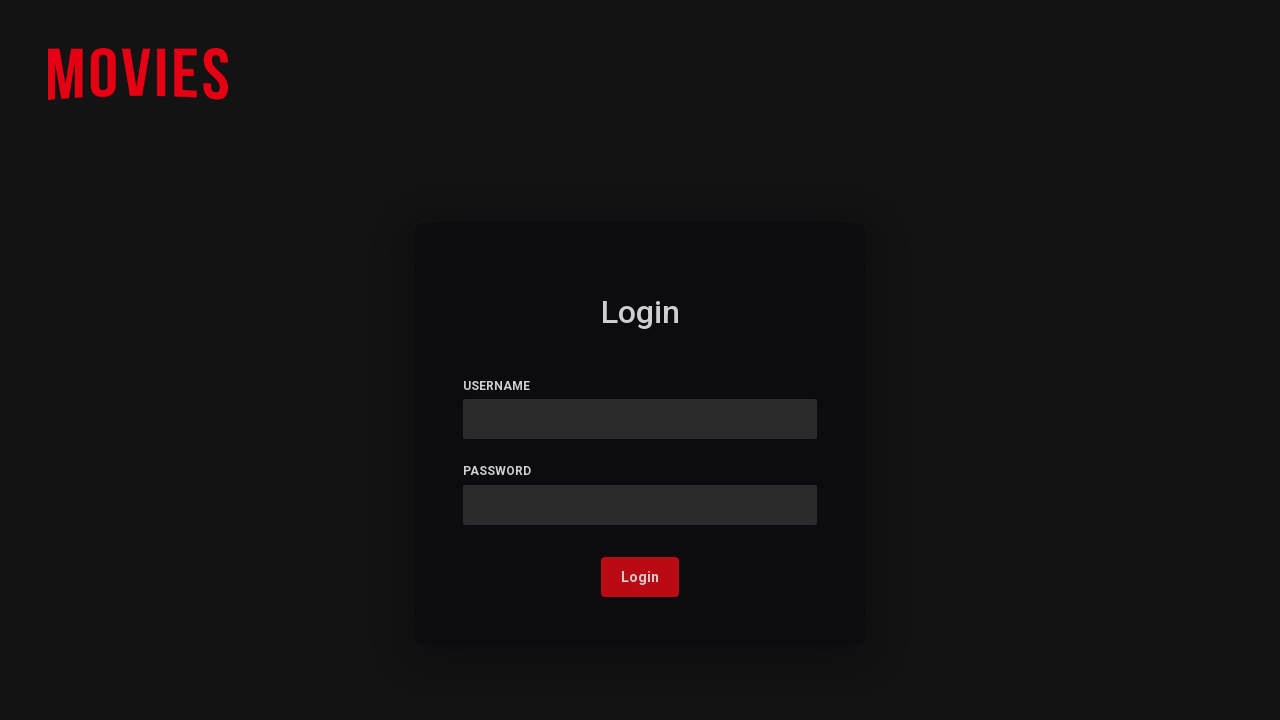

Clicked the login button at (640, 577) on button[type='submit'], button:has-text('Login')
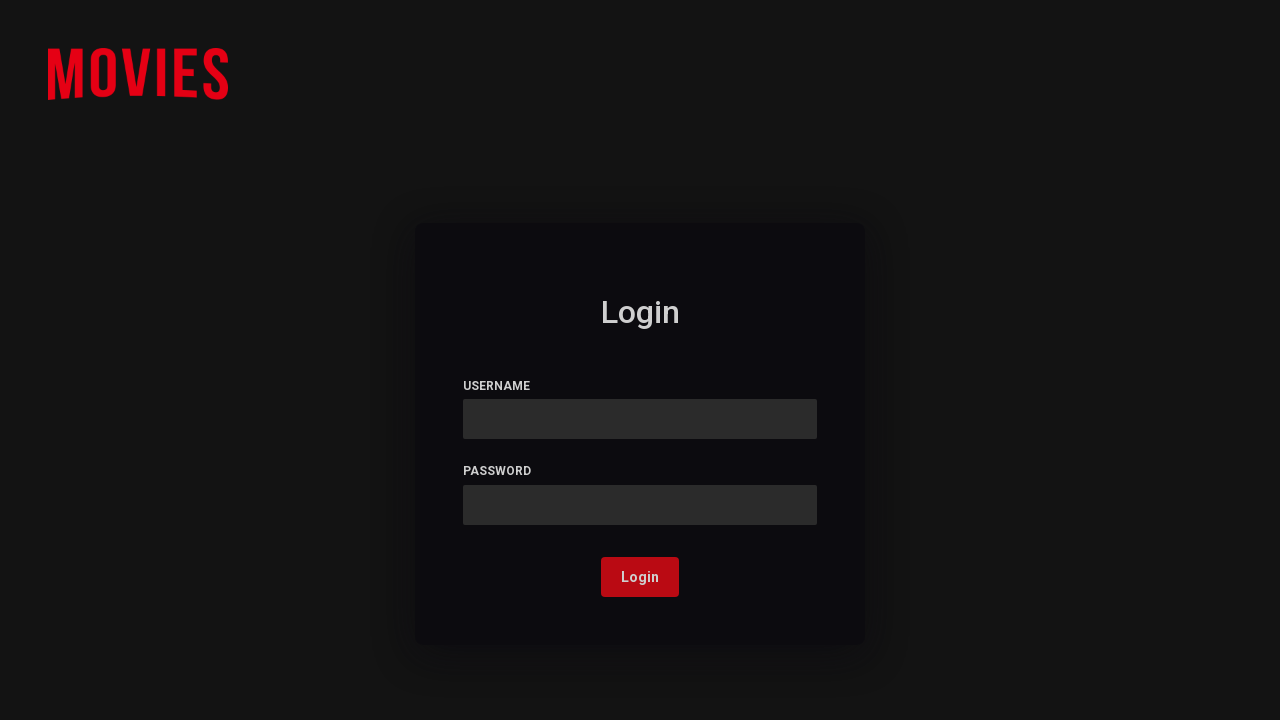

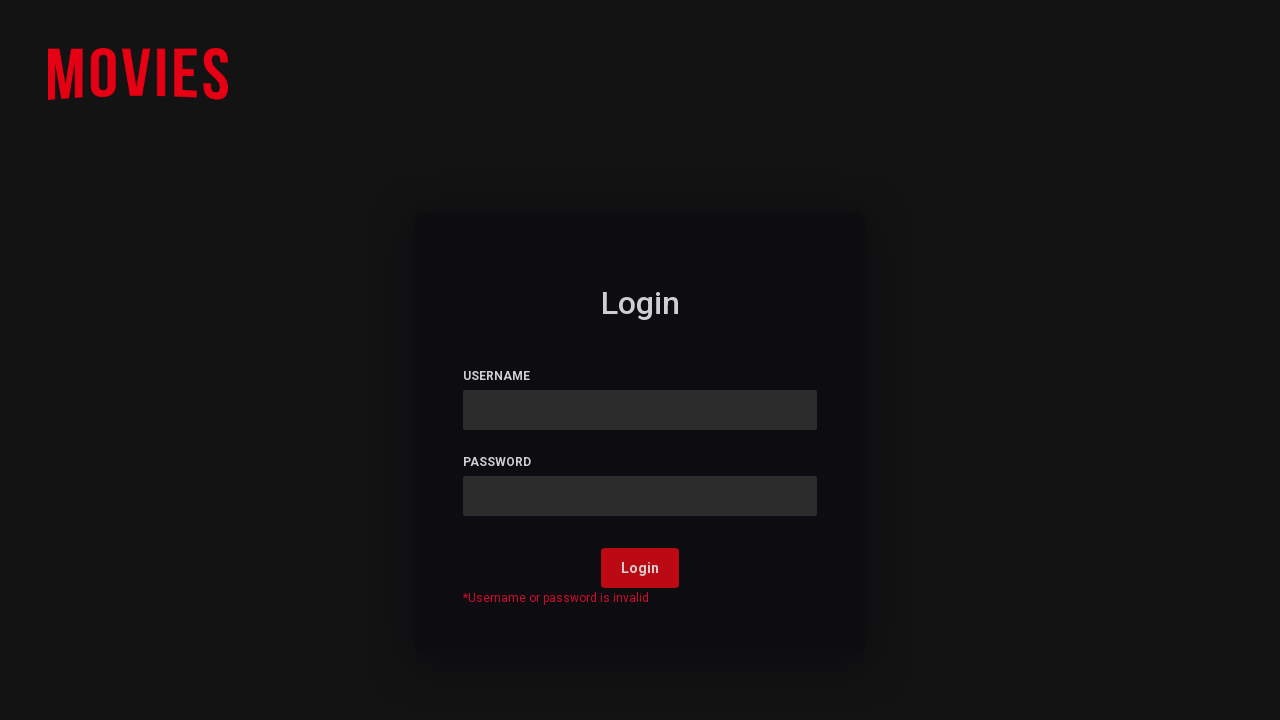